Tests input field actions including fill, clear, and type with delay

Starting URL: https://bootswatch.com/darkly/

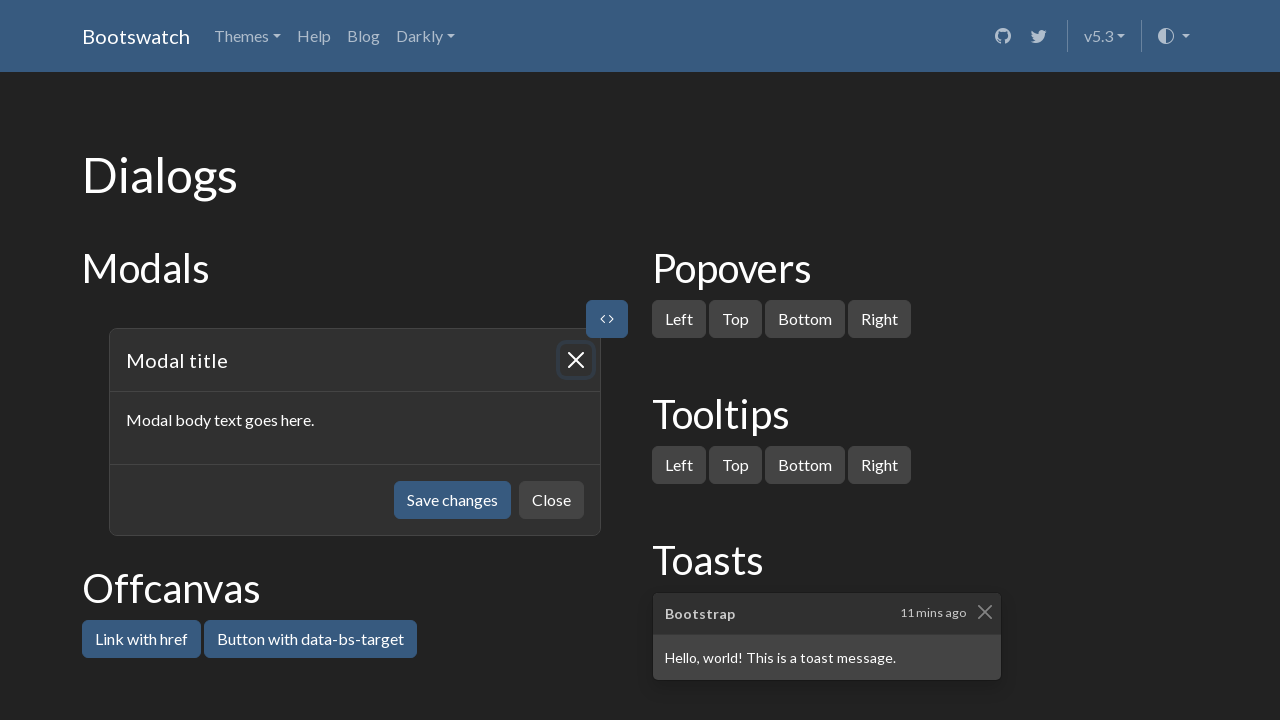

Located email input field by placeholder text
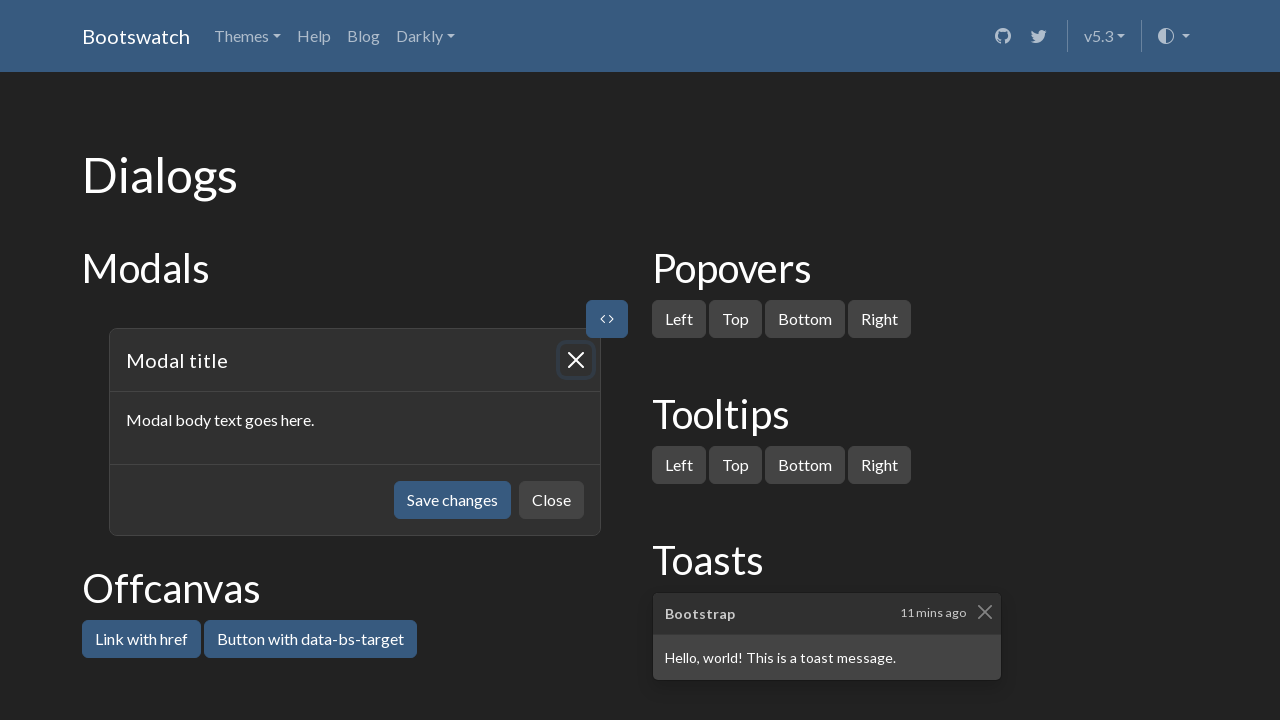

Filled email input field with 'me@that.site' on internal:attr=[placeholder="Enter email"i]
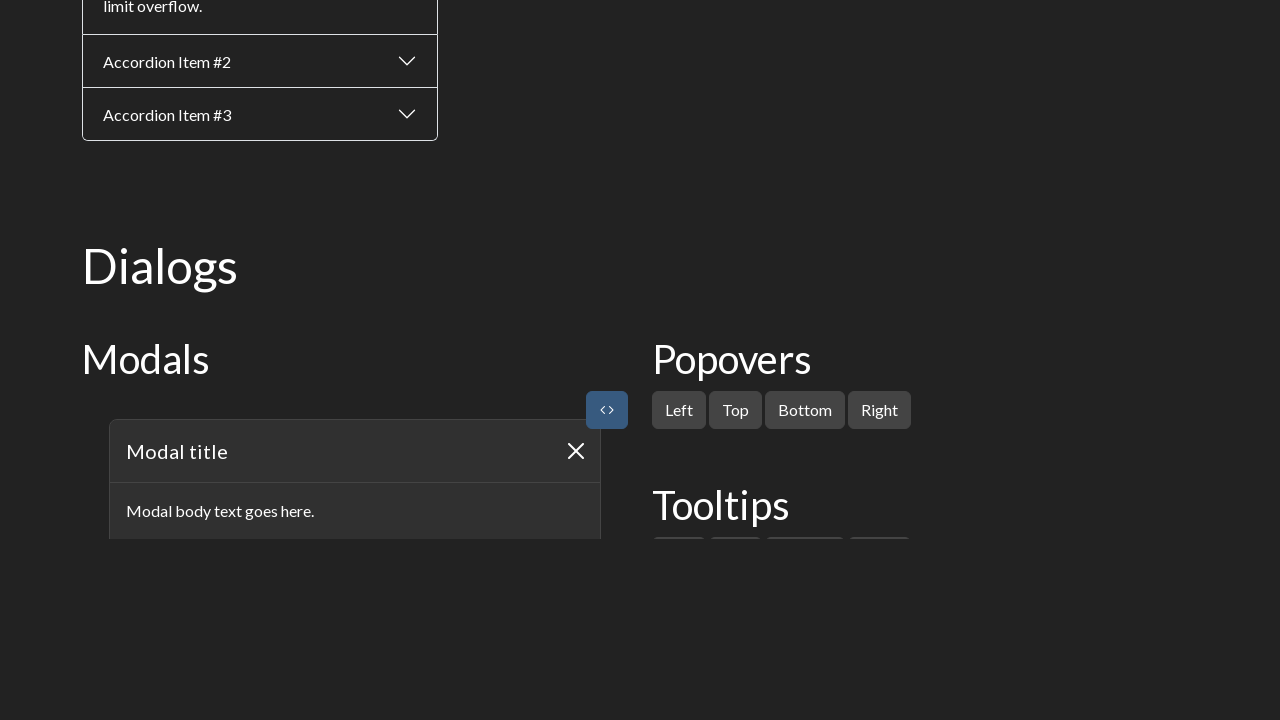

Cleared the email input field on internal:attr=[placeholder="Enter email"i]
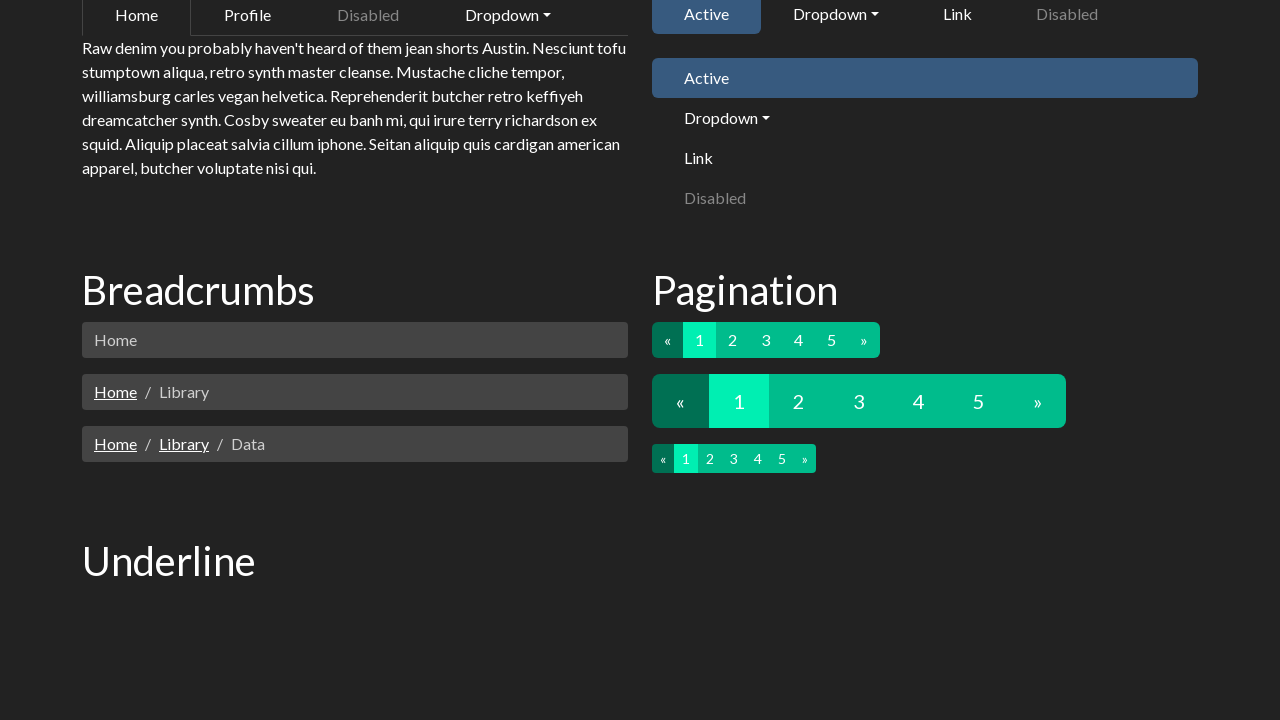

Typed 'me@that.site' into email field with 200ms delay between characters on internal:attr=[placeholder="Enter email"i]
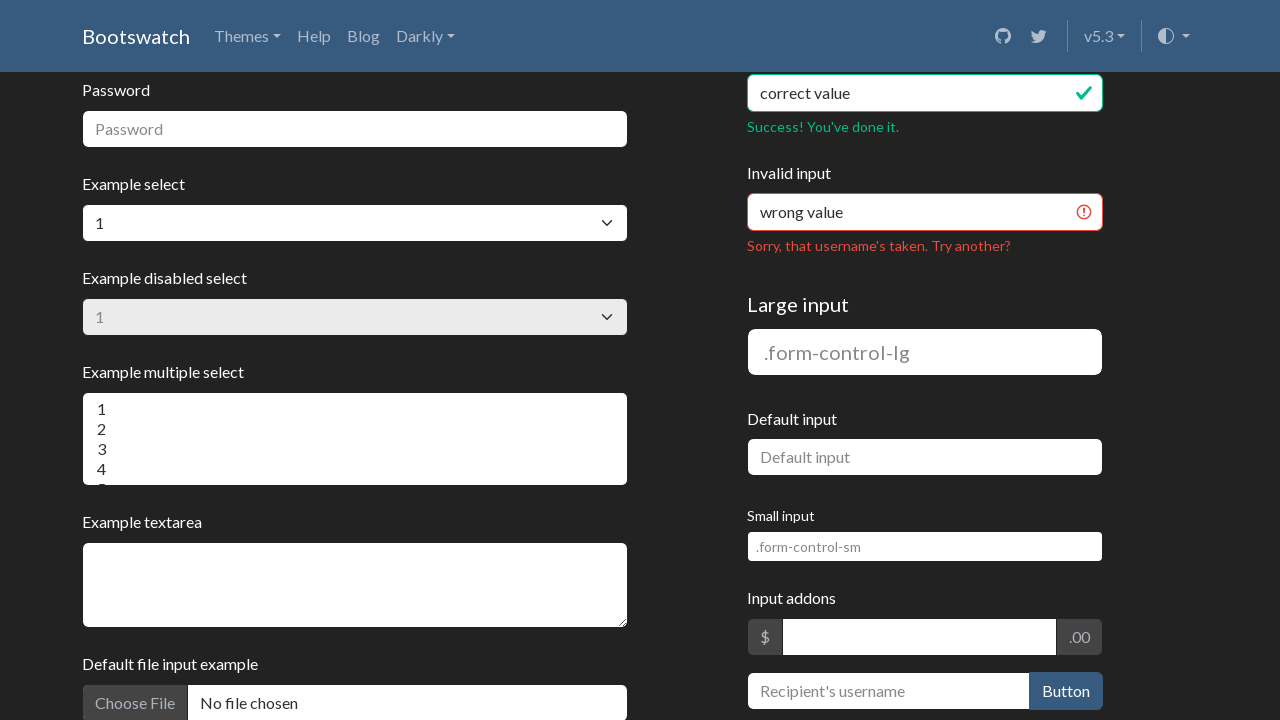

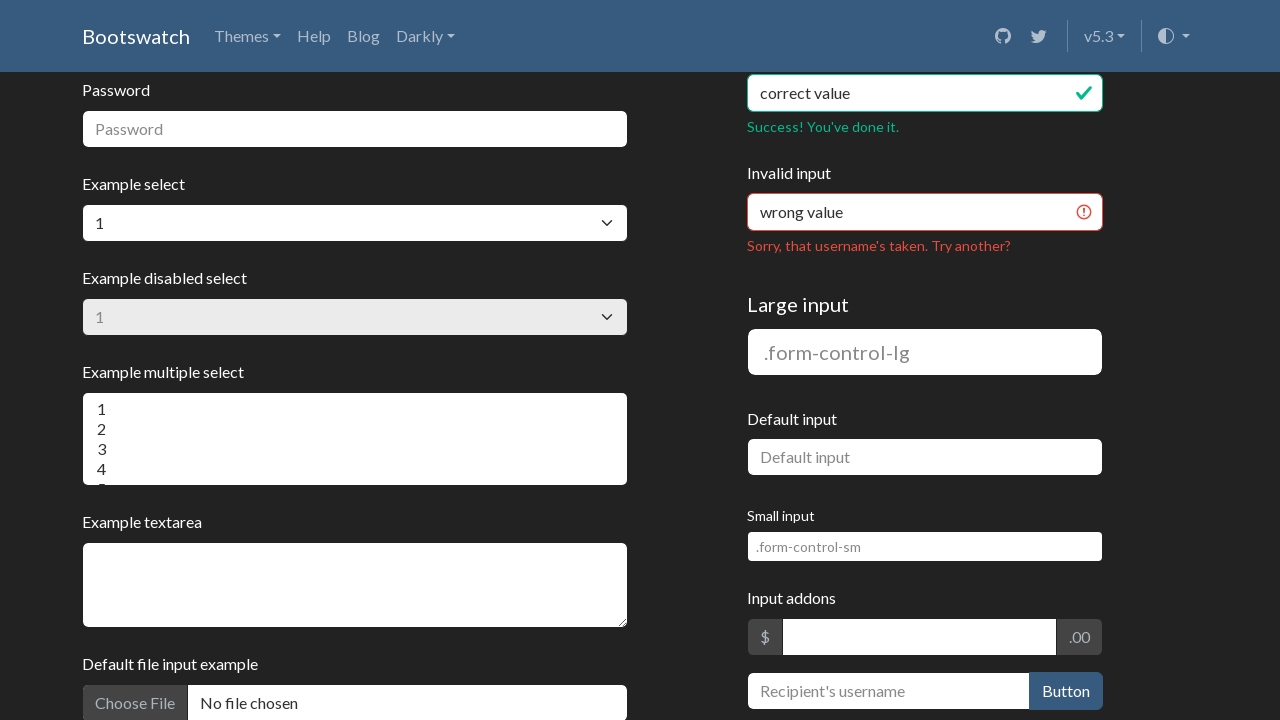